Tests that the currently applied filter is highlighted in the UI

Starting URL: https://demo.playwright.dev/todomvc

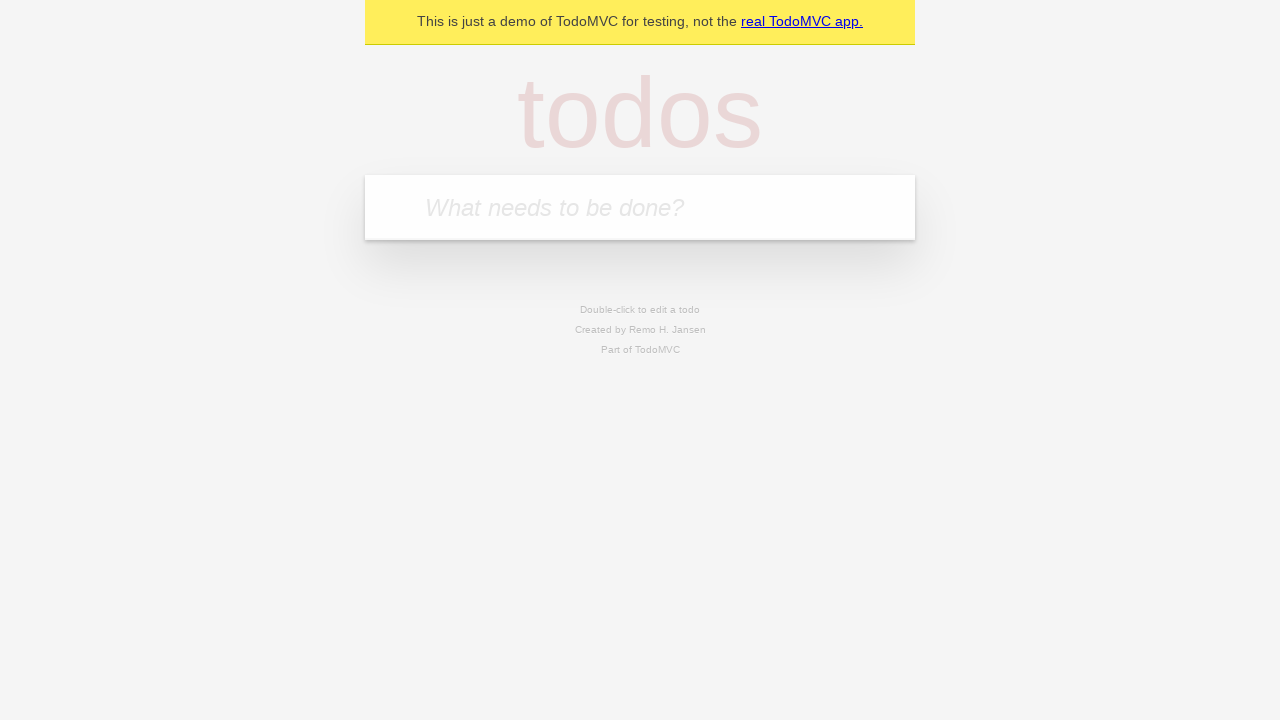

Filled new todo input with 'buy some cheese' on .new-todo
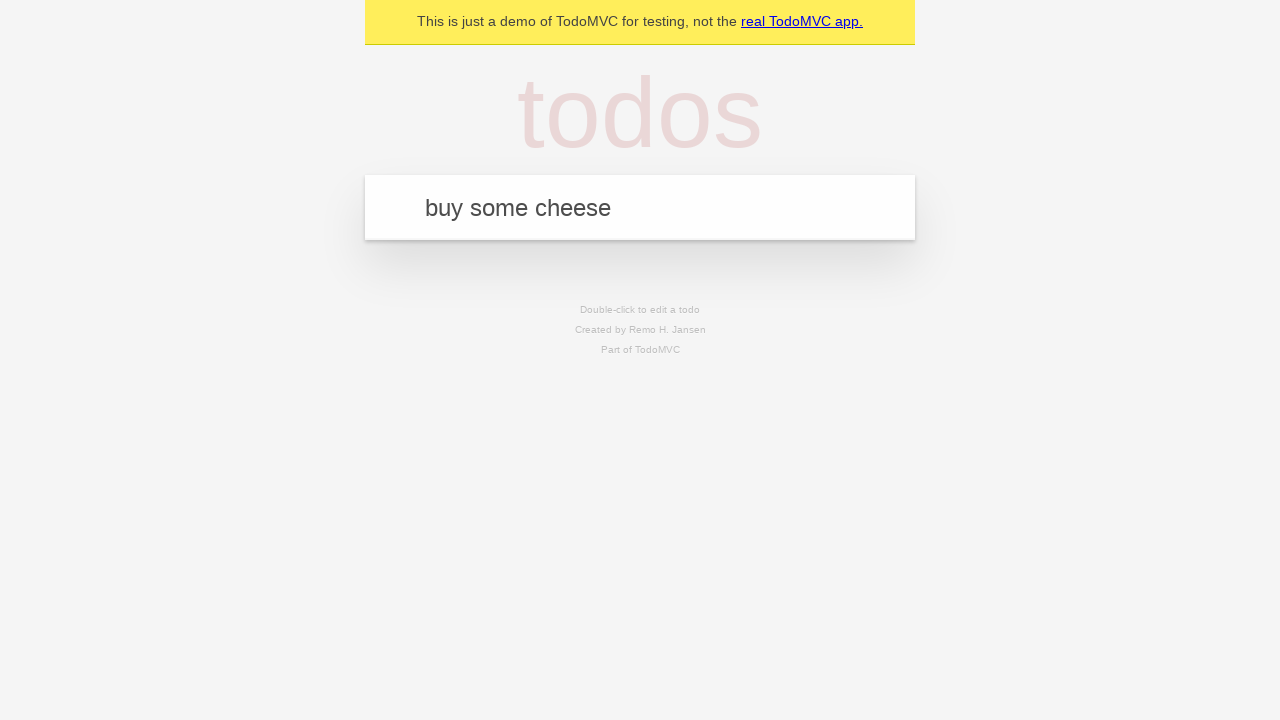

Pressed Enter to add first todo on .new-todo
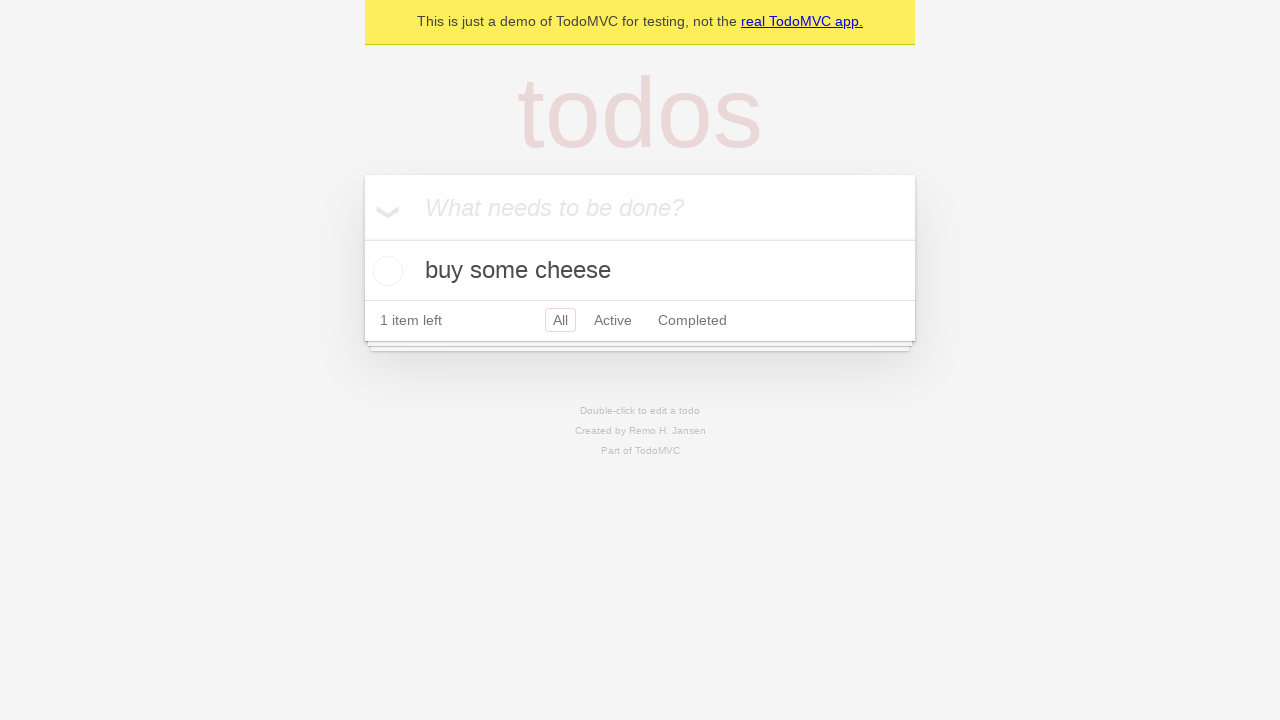

Filled new todo input with 'feed the cat' on .new-todo
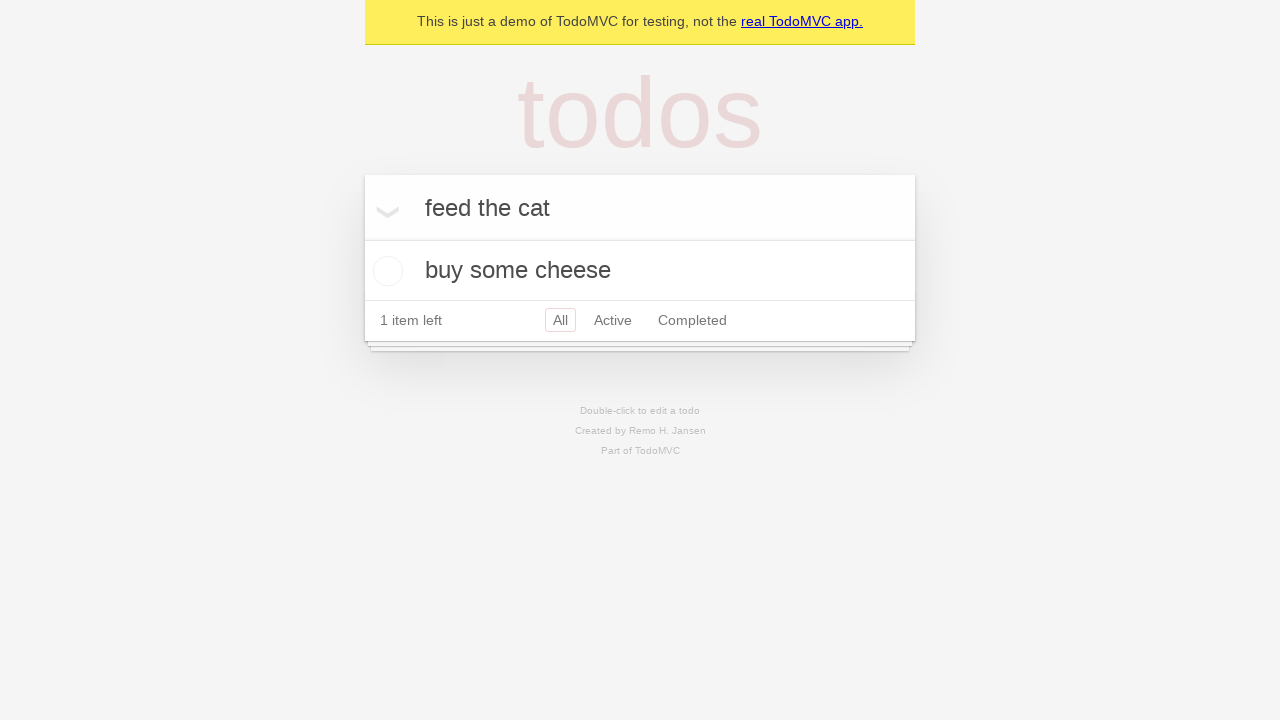

Pressed Enter to add second todo on .new-todo
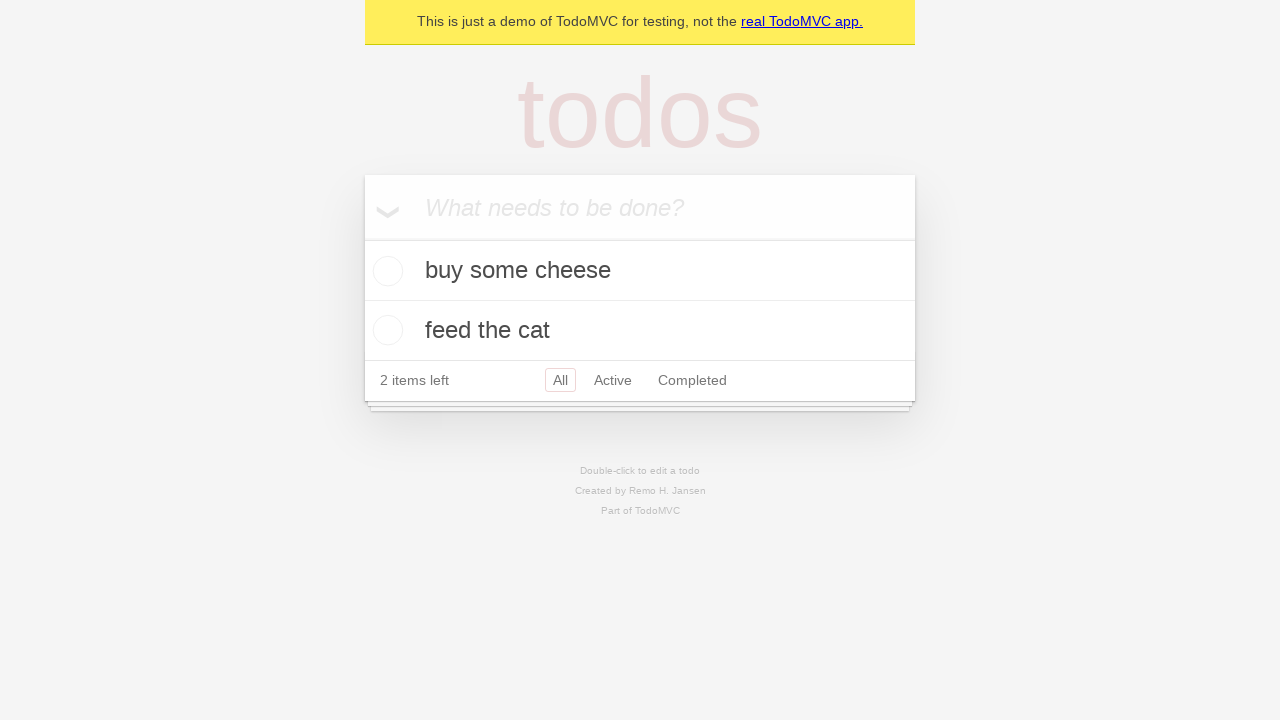

Filled new todo input with 'book a doctors appointment' on .new-todo
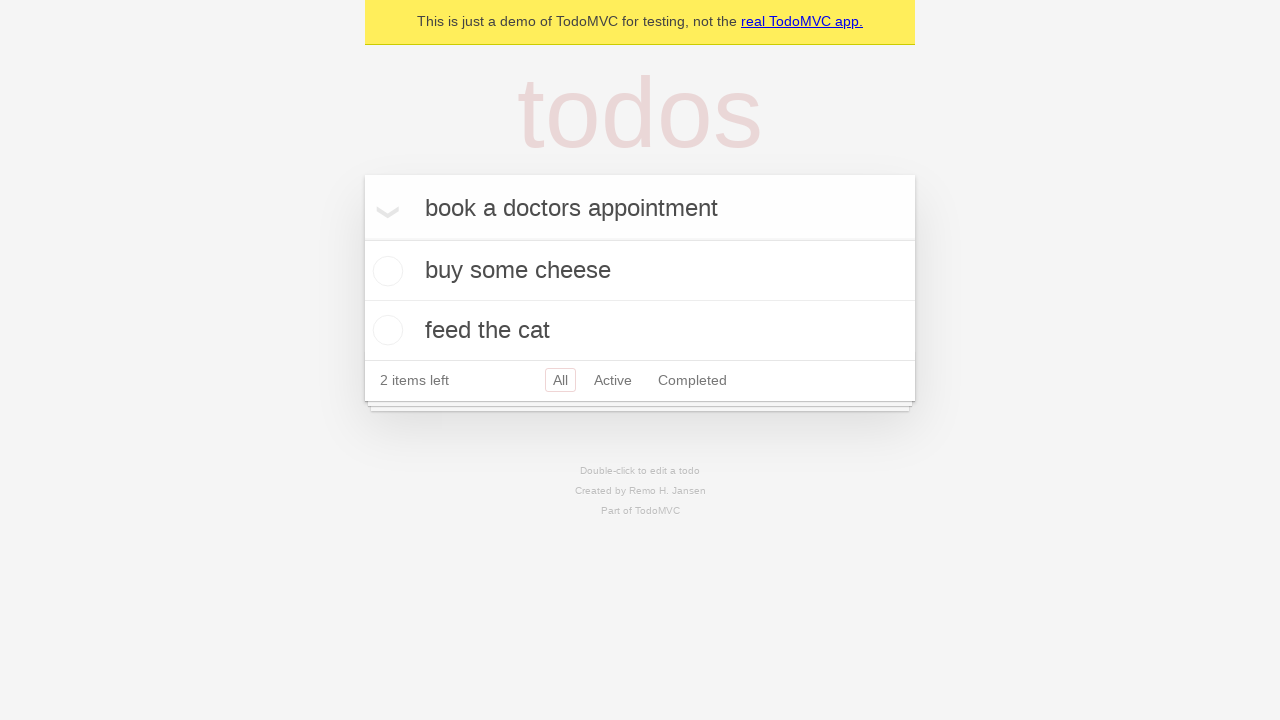

Pressed Enter to add third todo on .new-todo
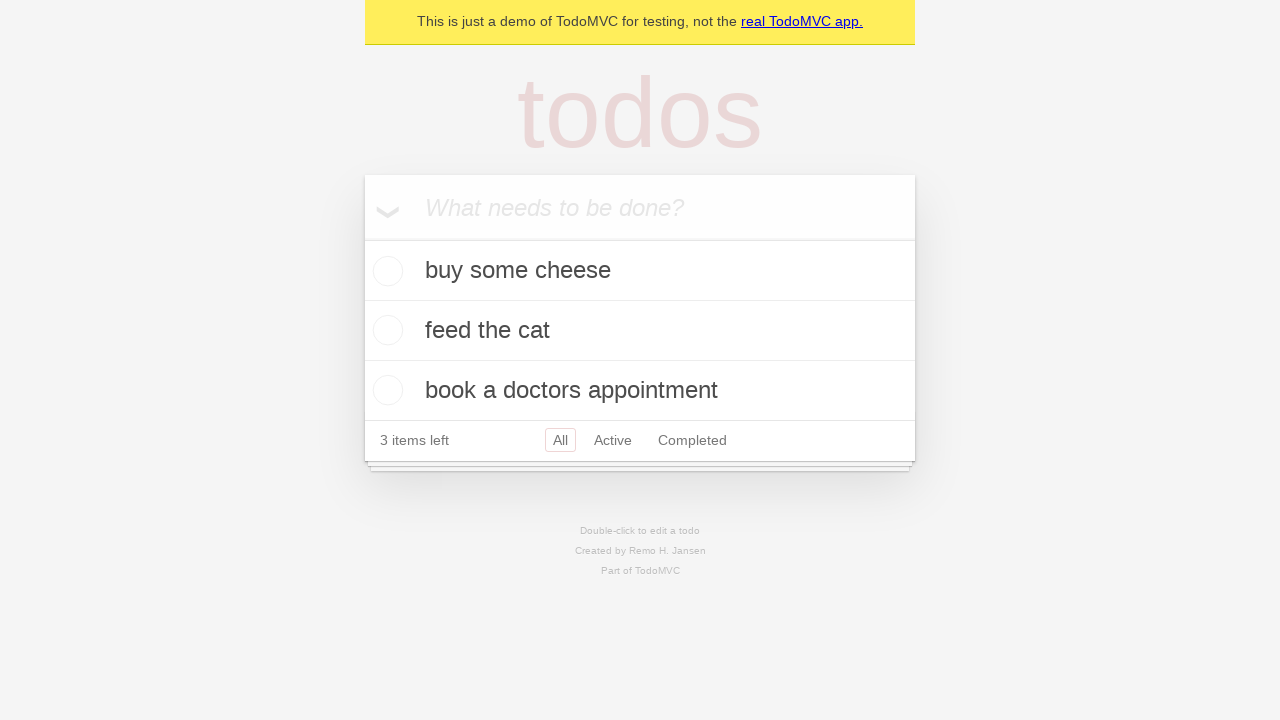

Waited for all three todo items to load
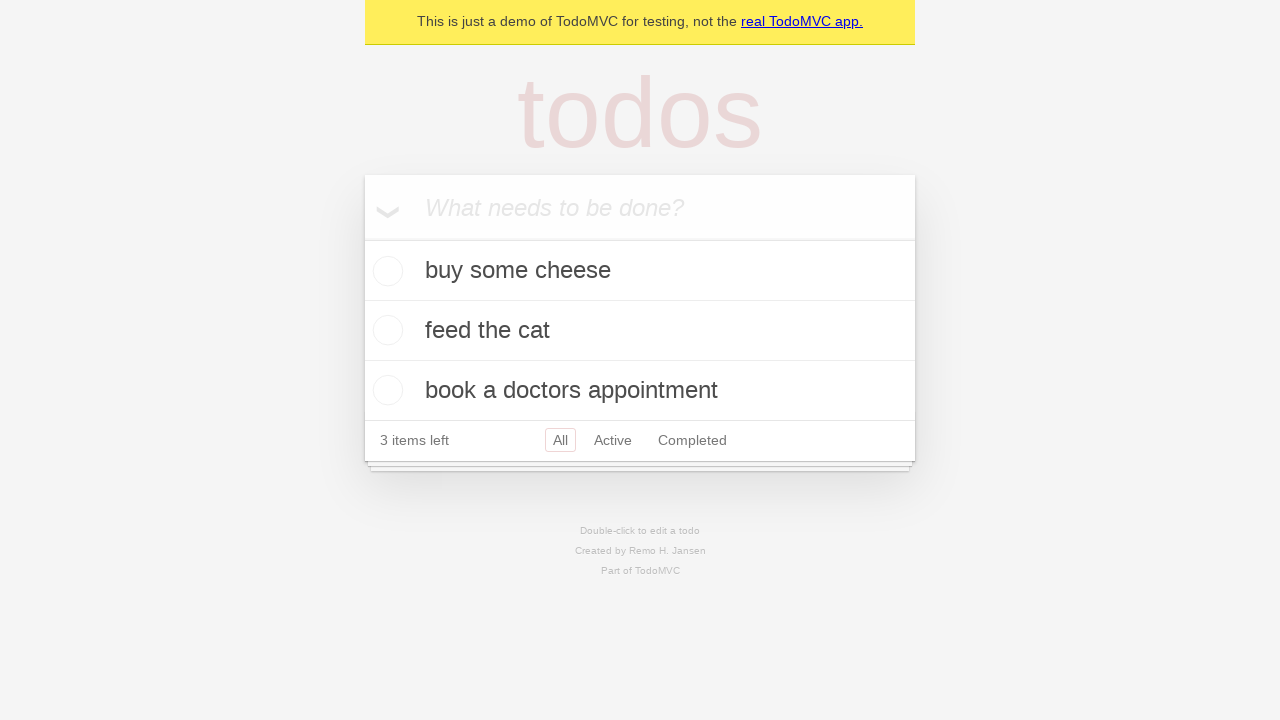

Clicked Active filter at (613, 440) on .filters >> text=Active
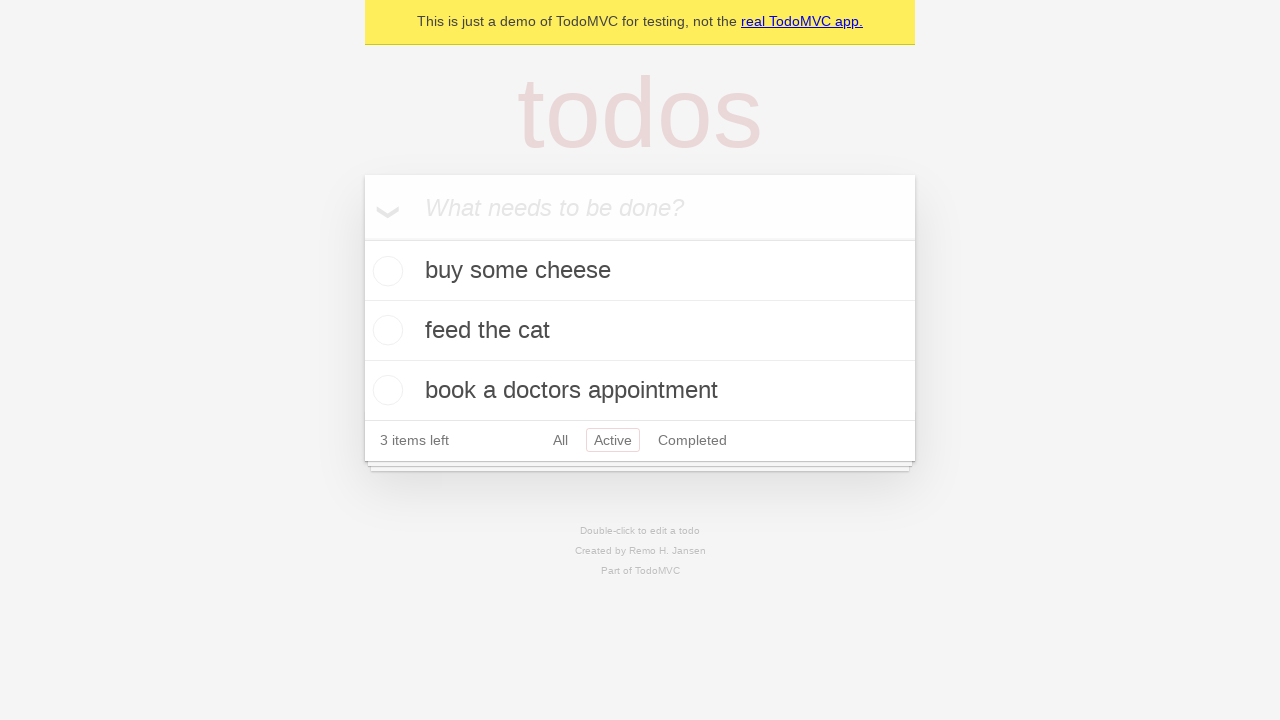

Clicked Completed filter to verify it highlights as the currently applied filter at (692, 440) on .filters >> text=Completed
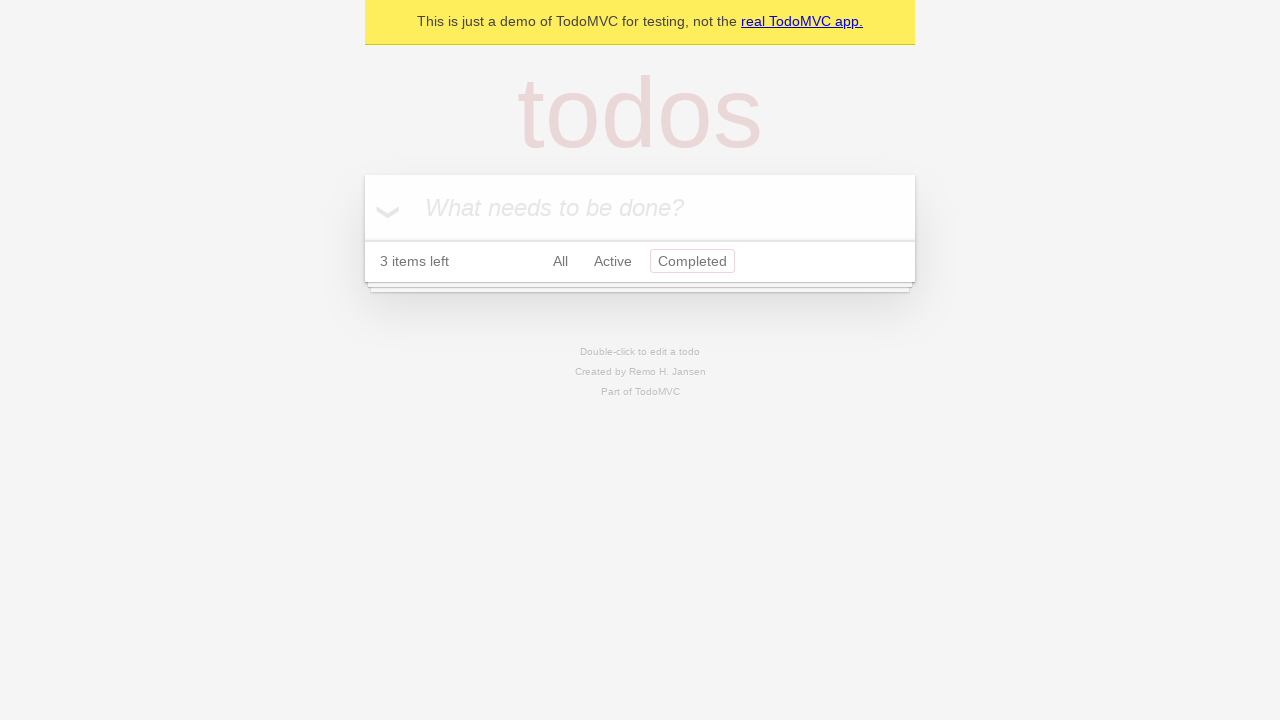

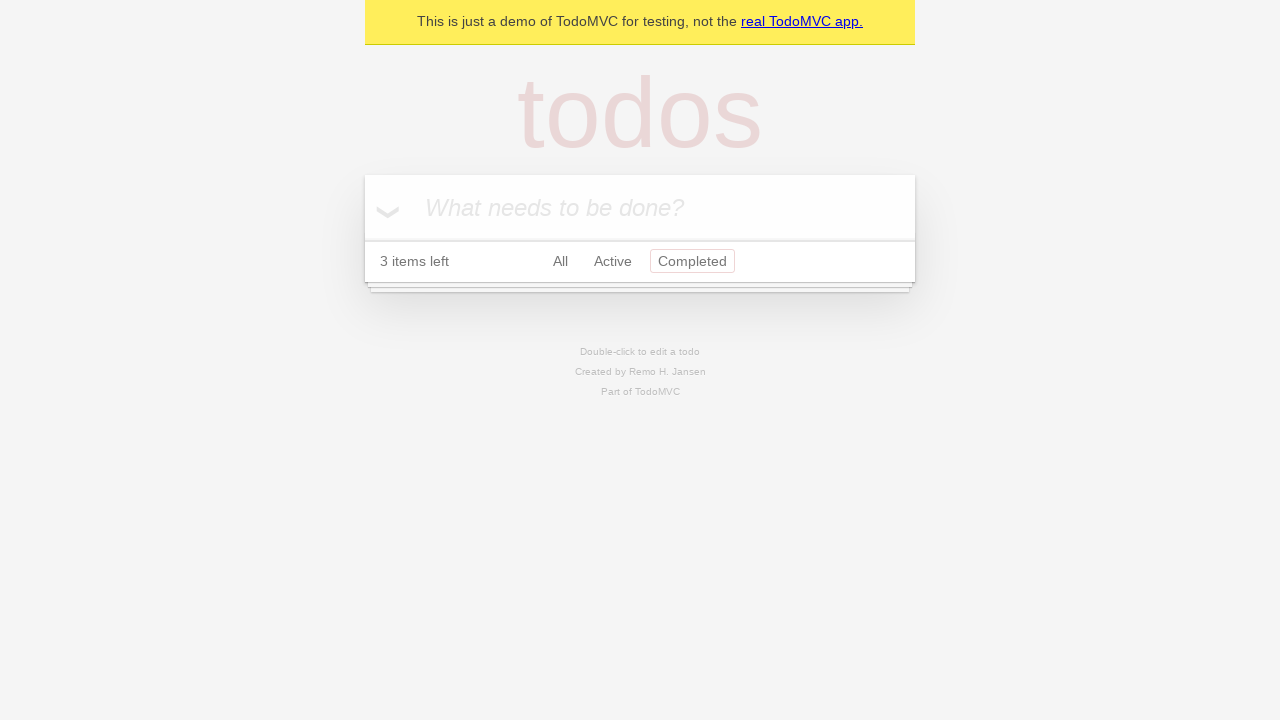